Tests the old-style select menu by selecting "Magenta" from the color dropdown and verifying the selection was made correctly

Starting URL: https://demoqa.com/select-menu

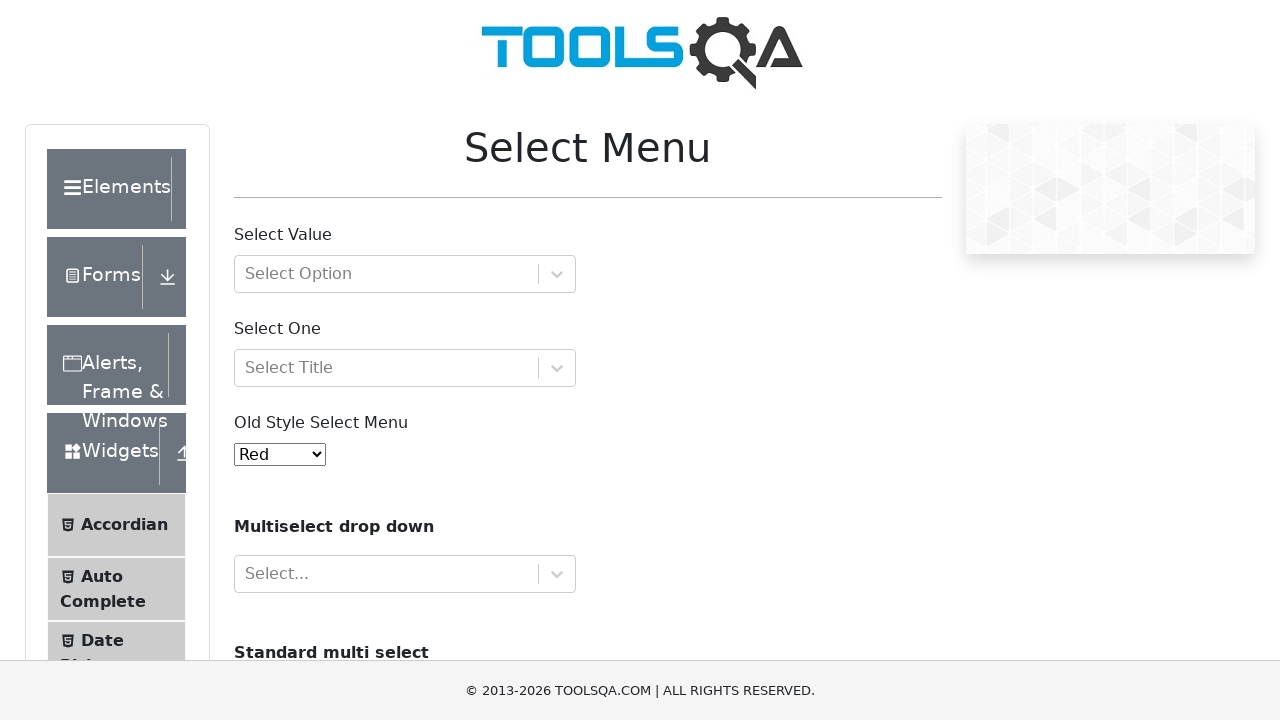

Navigated to select menu demo page
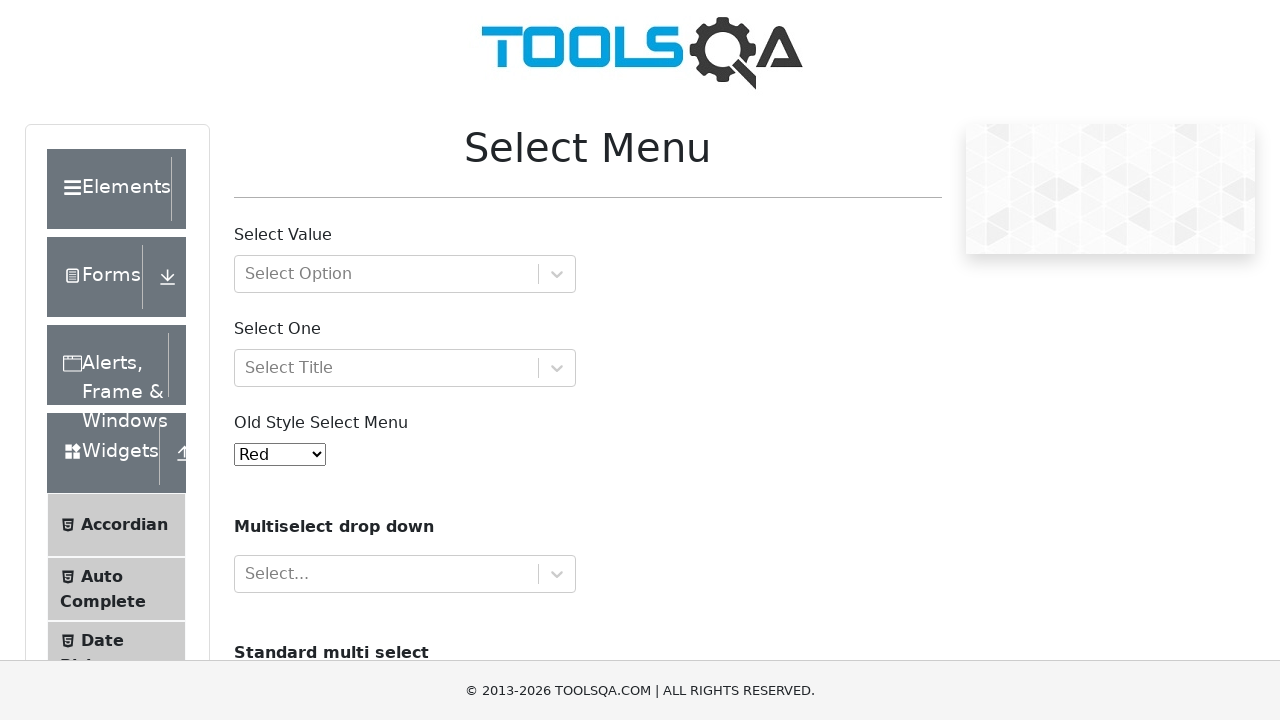

Selected 'Magenta' from the old-style select menu on select#oldSelectMenu
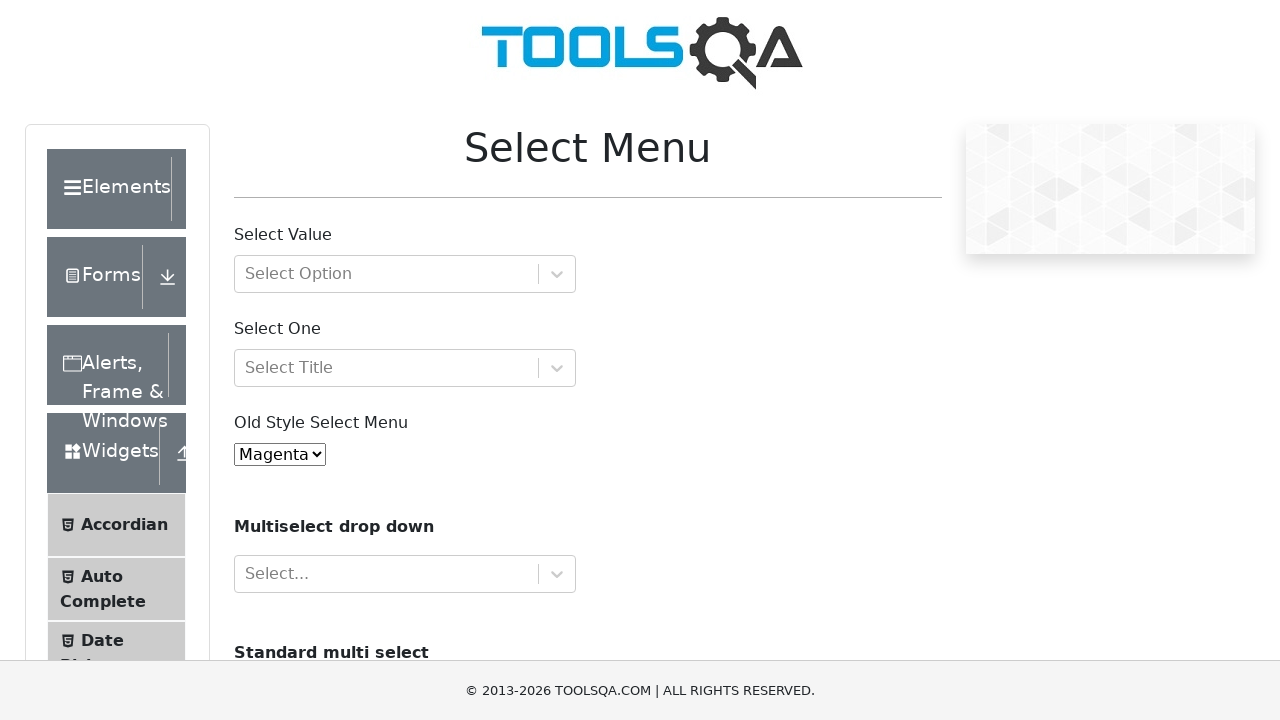

Located the checked option in the select menu
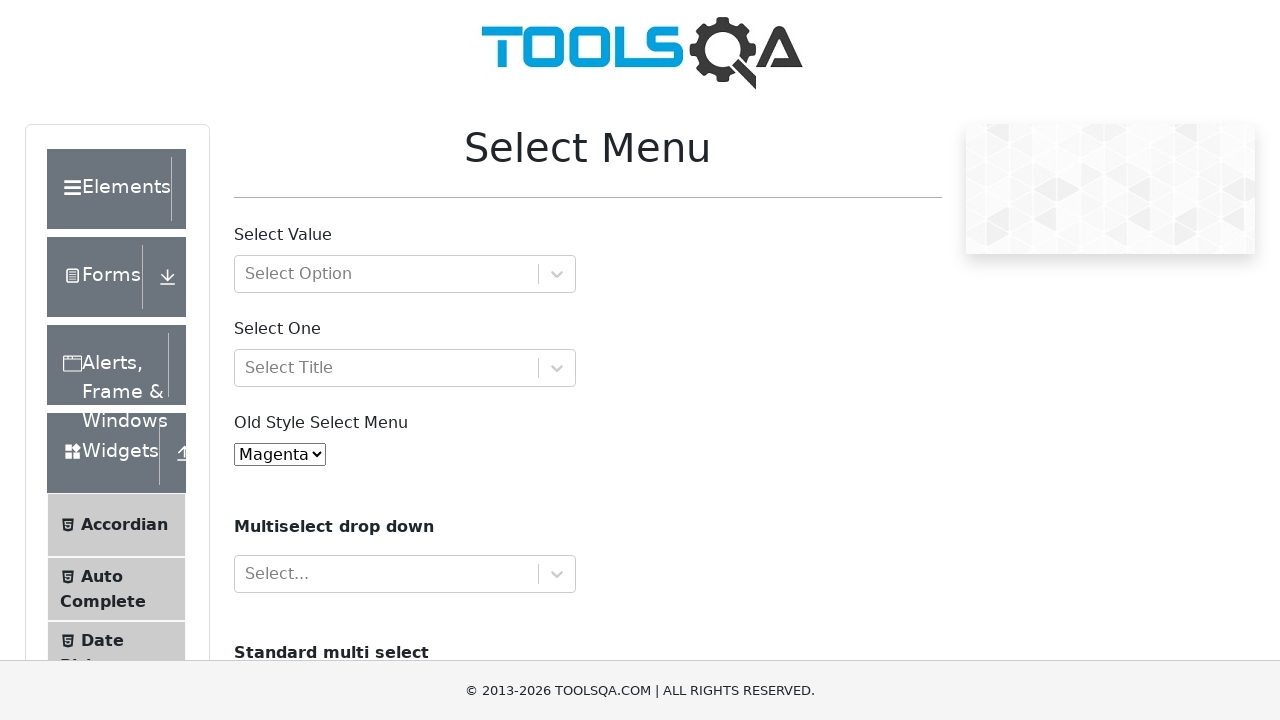

Verified that 'Magenta' is the selected option
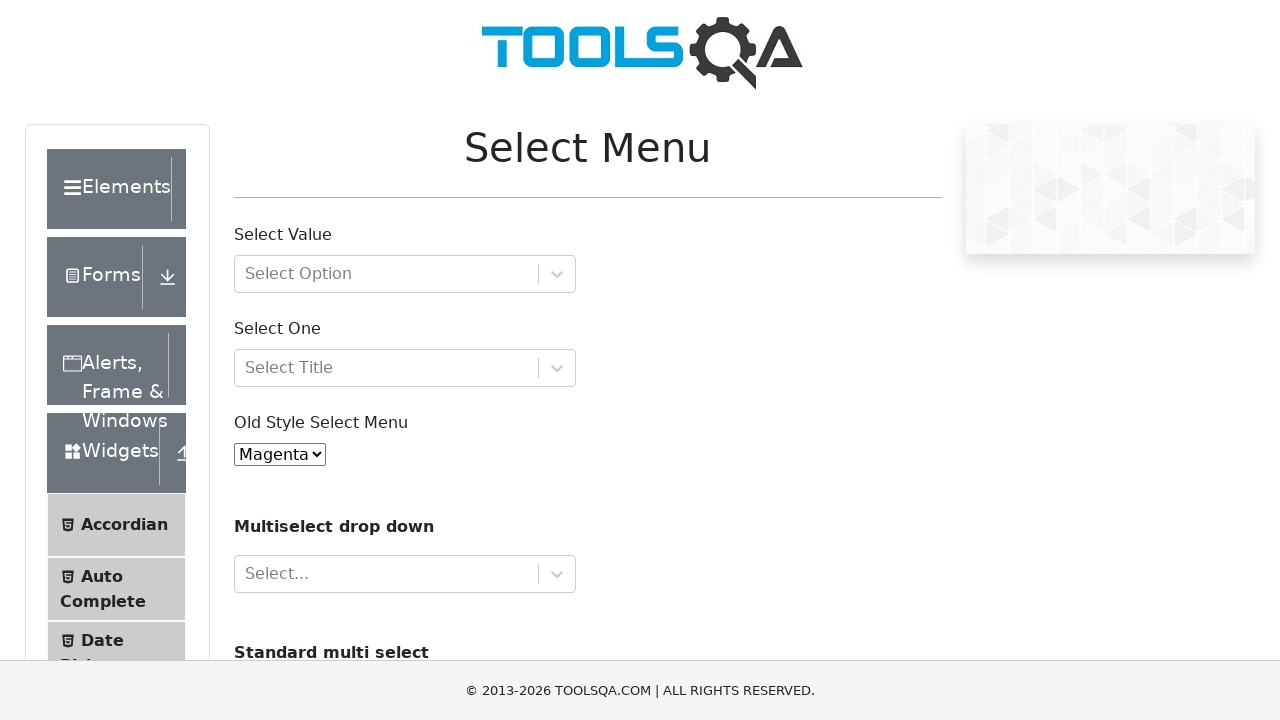

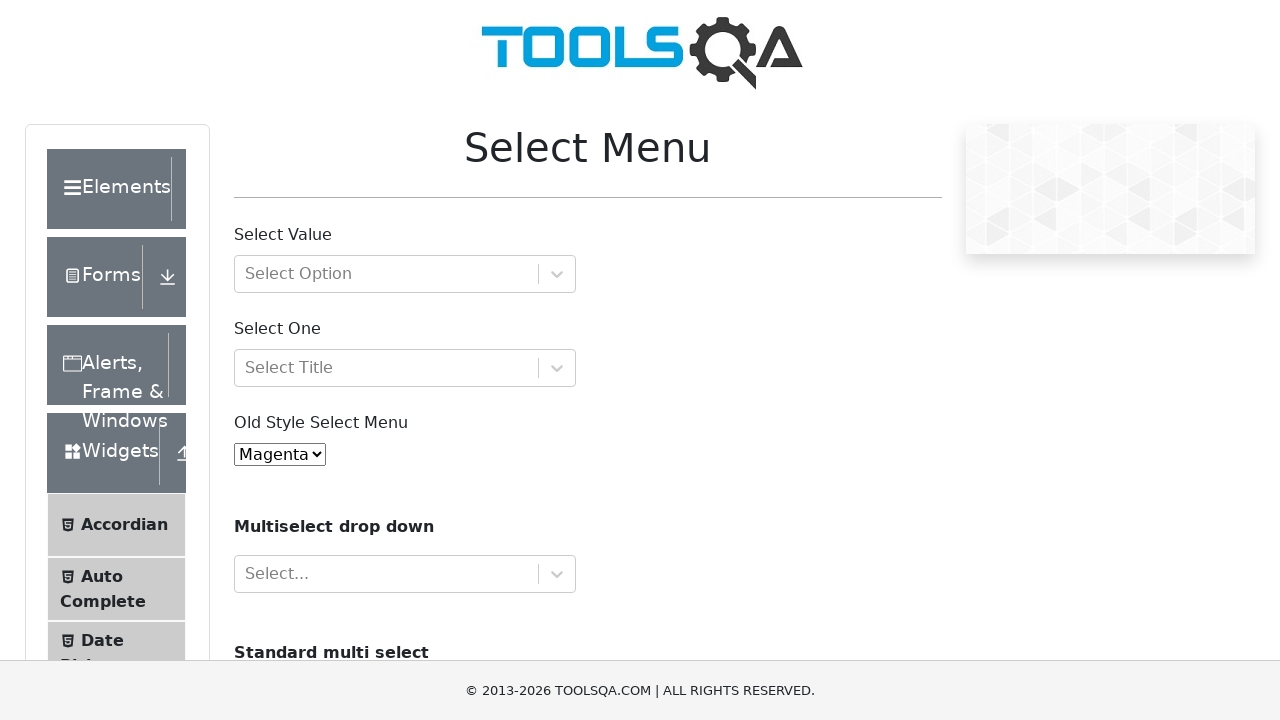